Tests editing a todo item by double-clicking, changing the text, and pressing Enter

Starting URL: https://demo.playwright.dev/todomvc

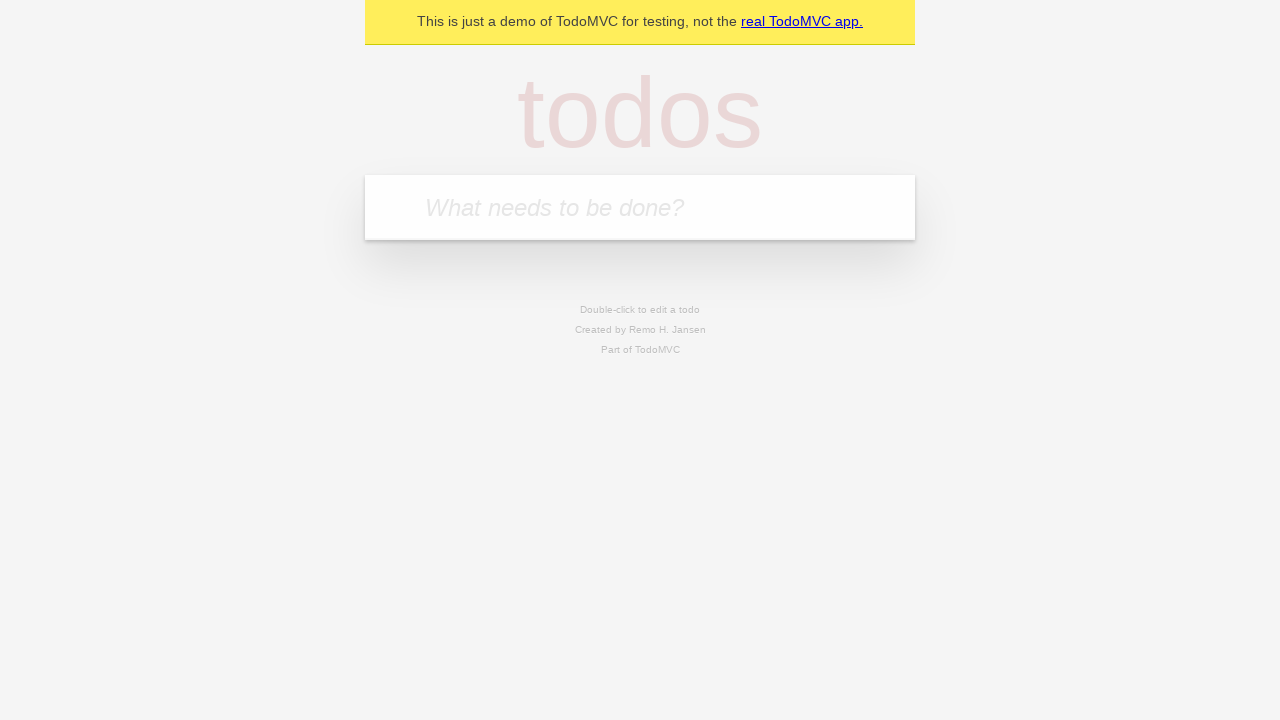

Filled new todo input with 'buy some cheese' on internal:attr=[placeholder="What needs to be done?"i]
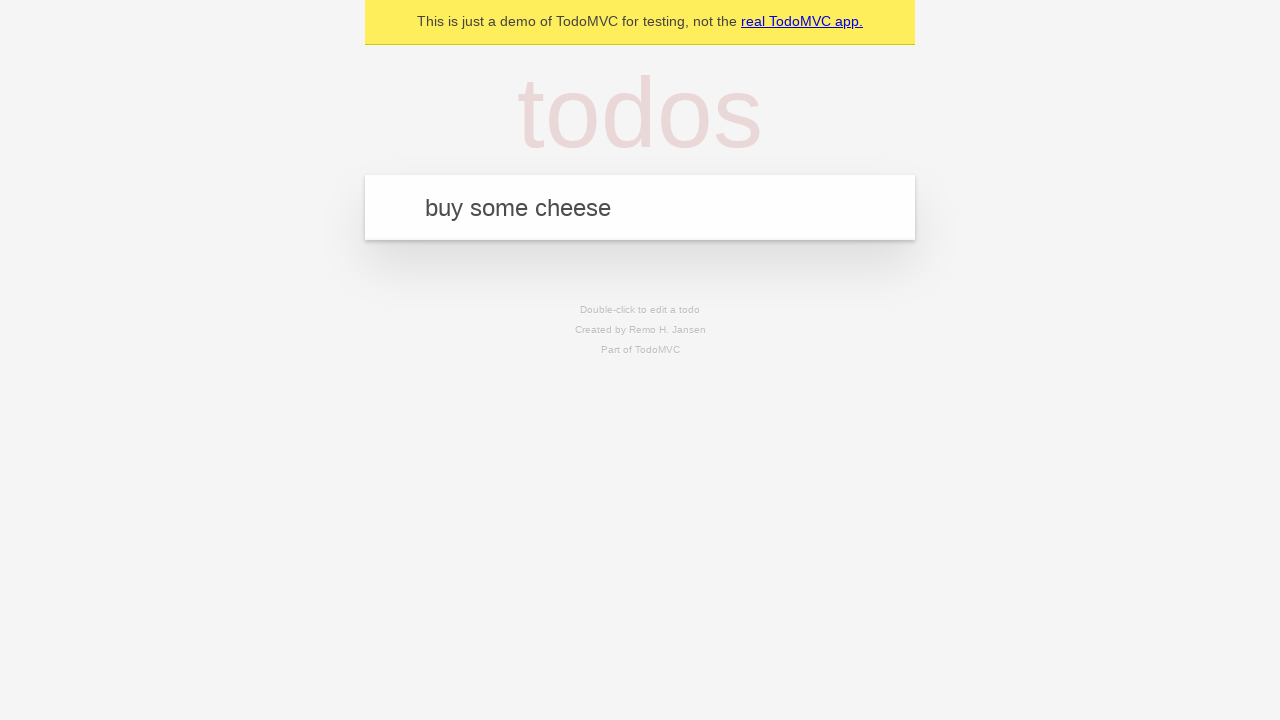

Pressed Enter to create todo item 'buy some cheese' on internal:attr=[placeholder="What needs to be done?"i]
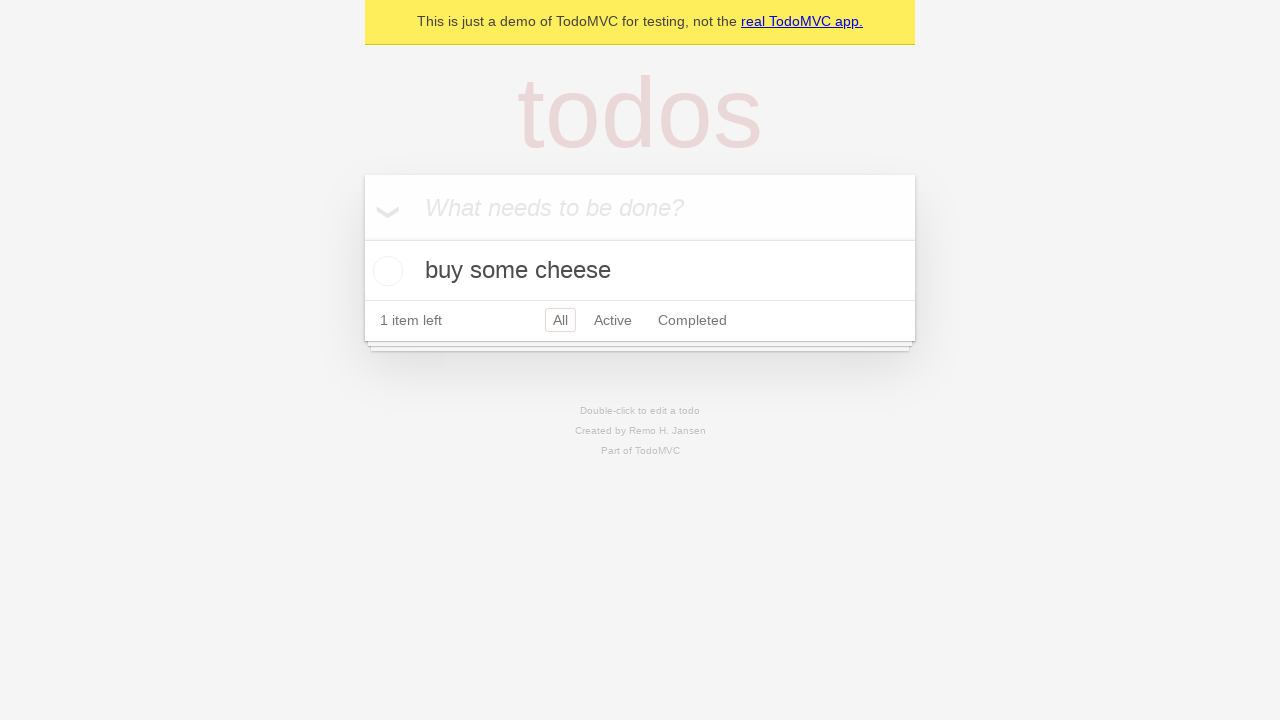

Filled new todo input with 'feed the cat' on internal:attr=[placeholder="What needs to be done?"i]
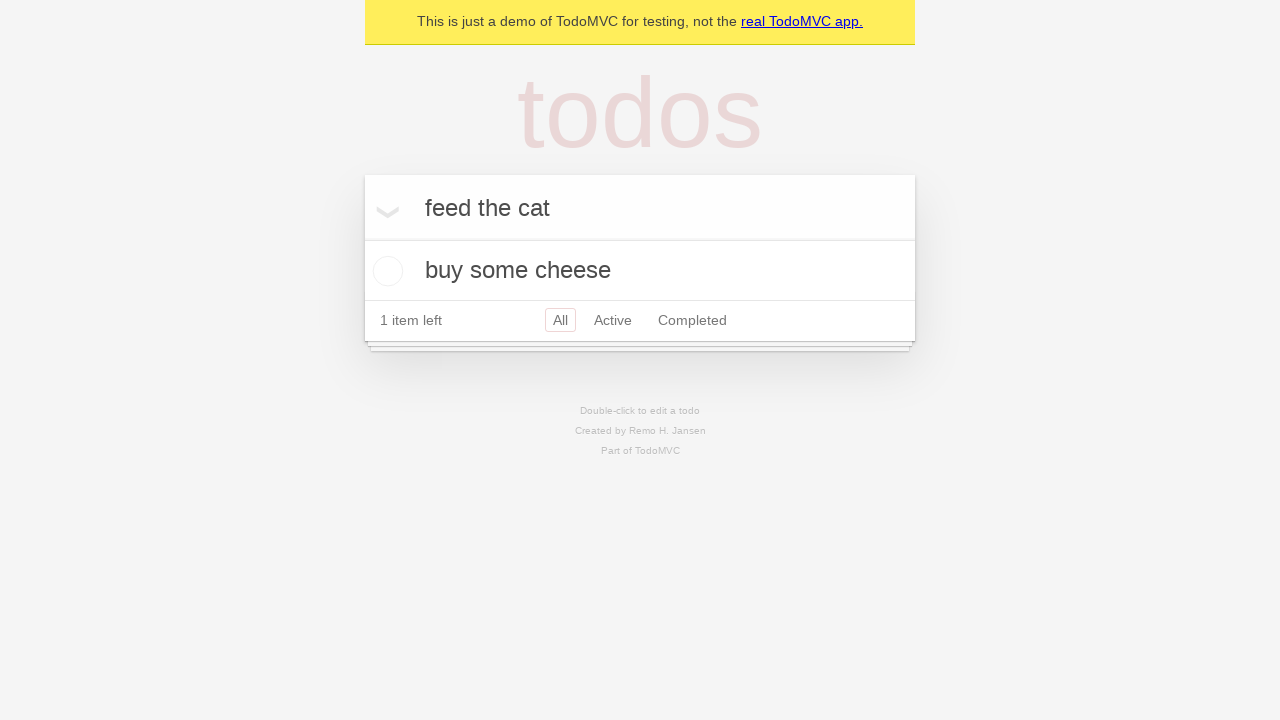

Pressed Enter to create todo item 'feed the cat' on internal:attr=[placeholder="What needs to be done?"i]
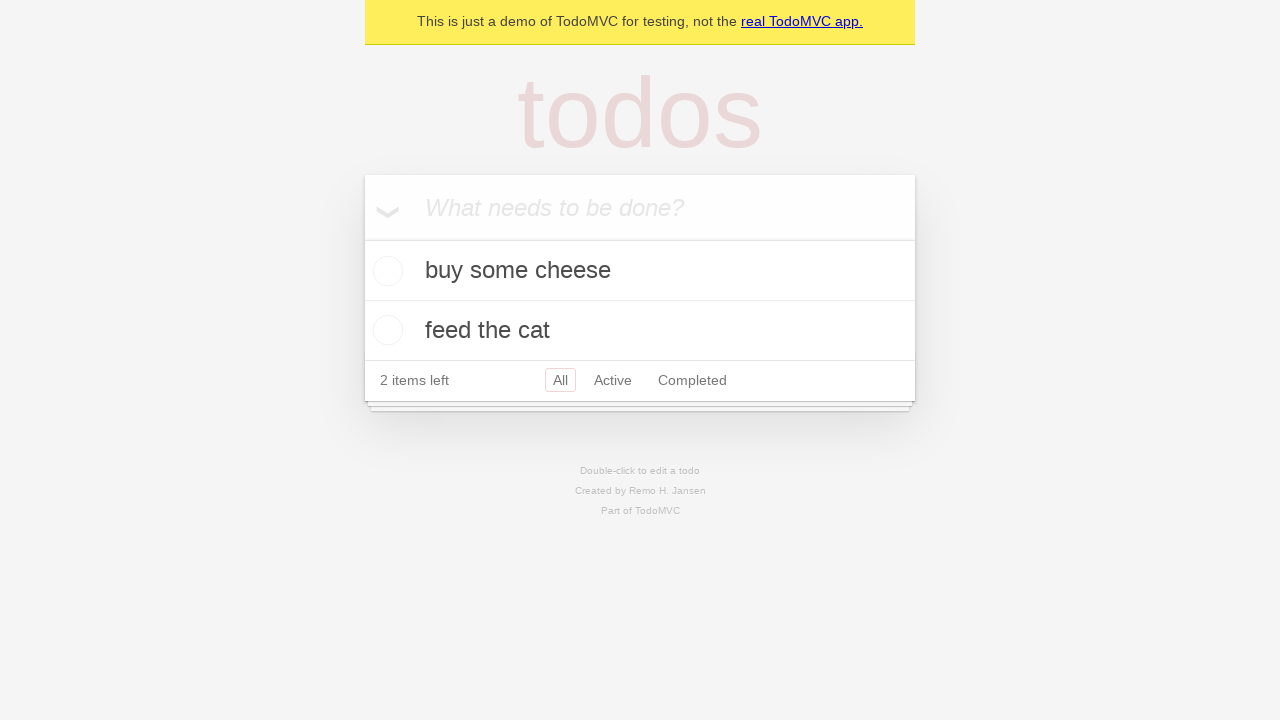

Filled new todo input with 'book a doctor's appointment' on internal:attr=[placeholder="What needs to be done?"i]
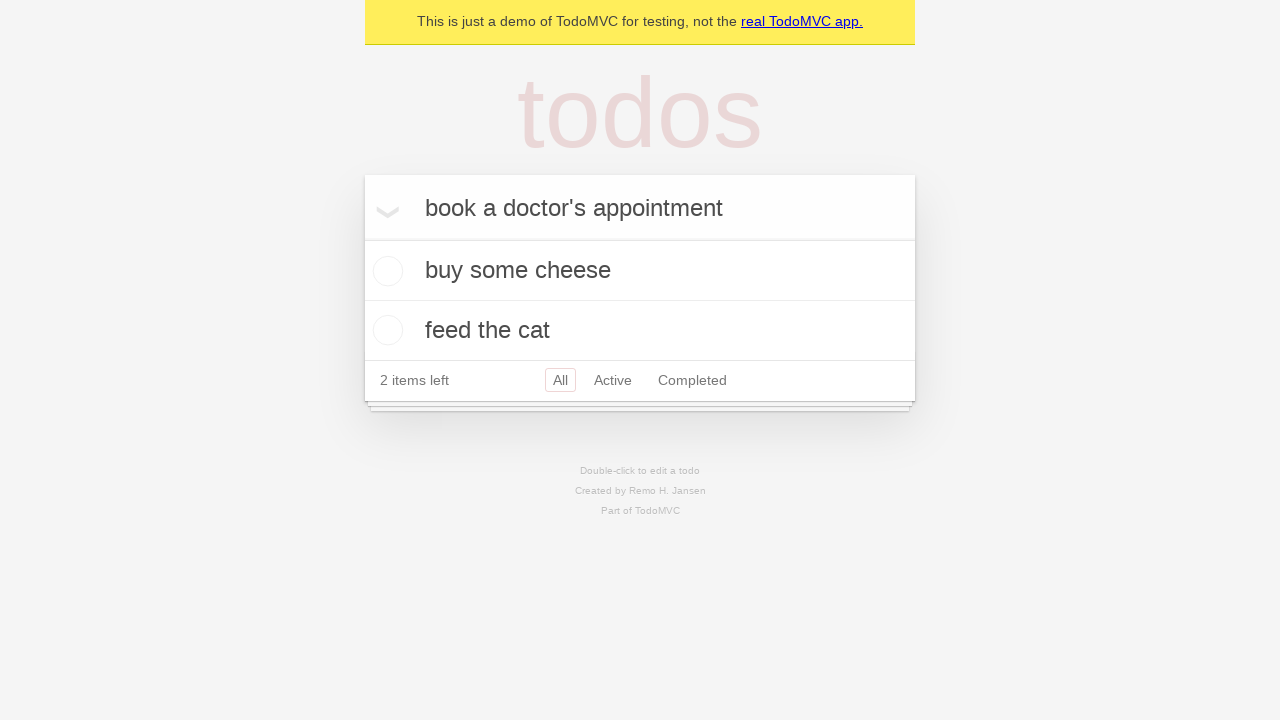

Pressed Enter to create todo item 'book a doctor's appointment' on internal:attr=[placeholder="What needs to be done?"i]
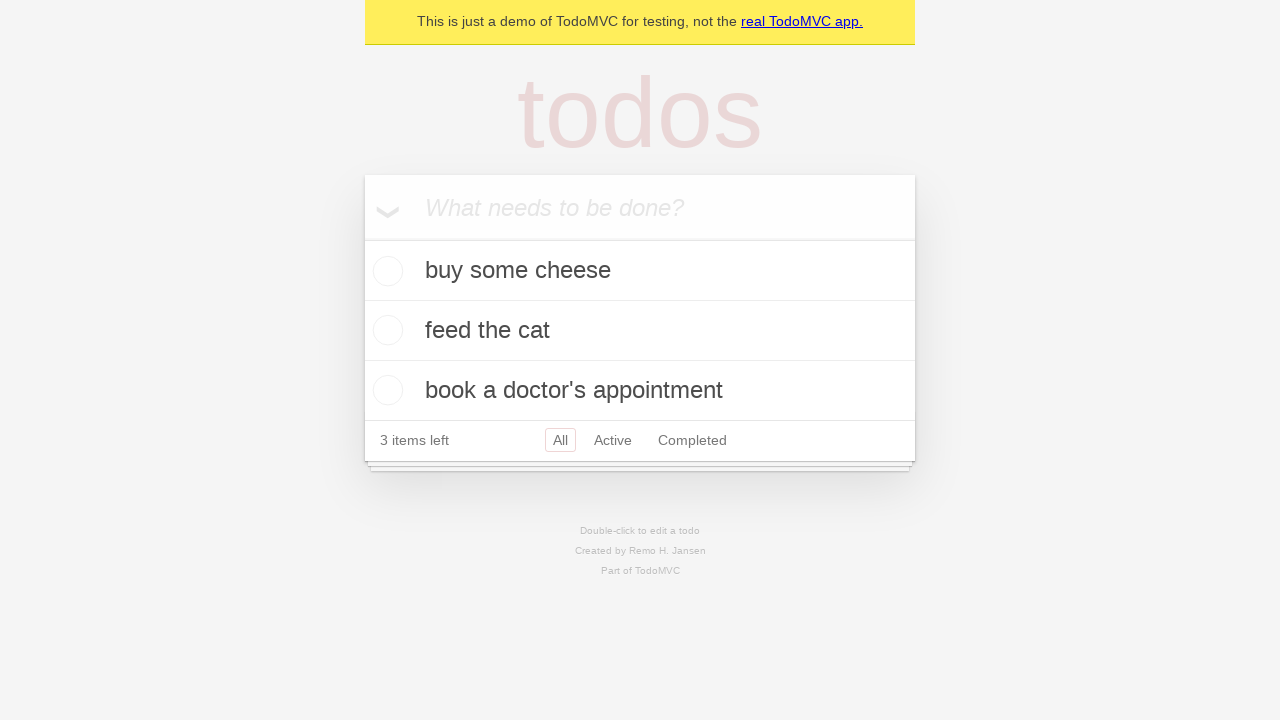

Waited for all three todo items to load
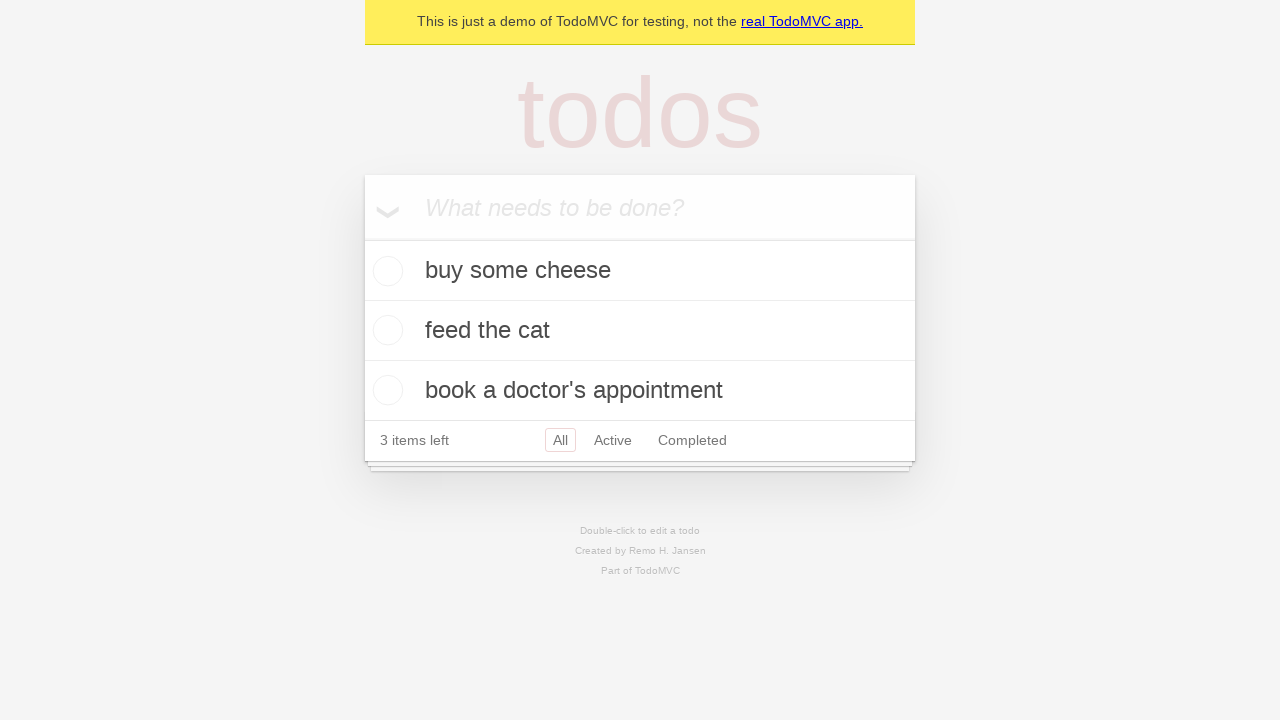

Double-clicked the second todo item to enter edit mode at (640, 331) on internal:testid=[data-testid="todo-item"s] >> nth=1
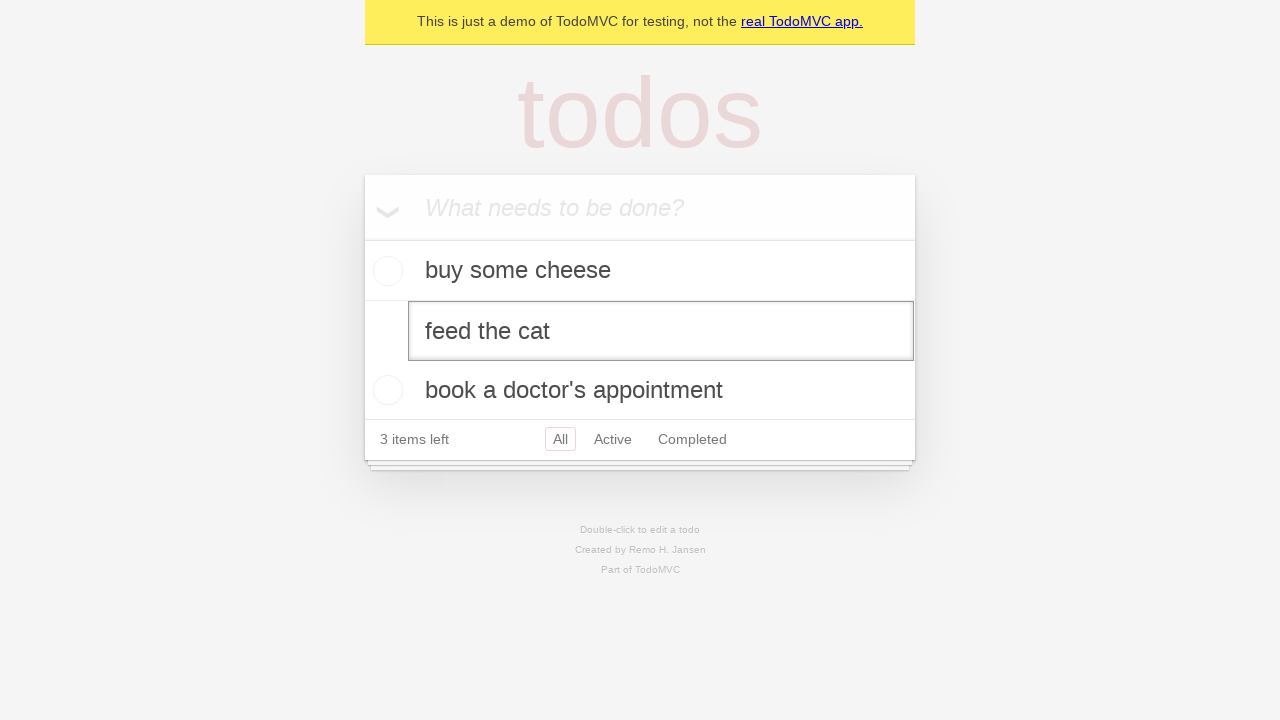

Changed the todo text to 'buy some sausages' on internal:testid=[data-testid="todo-item"s] >> nth=1 >> internal:role=textbox[nam
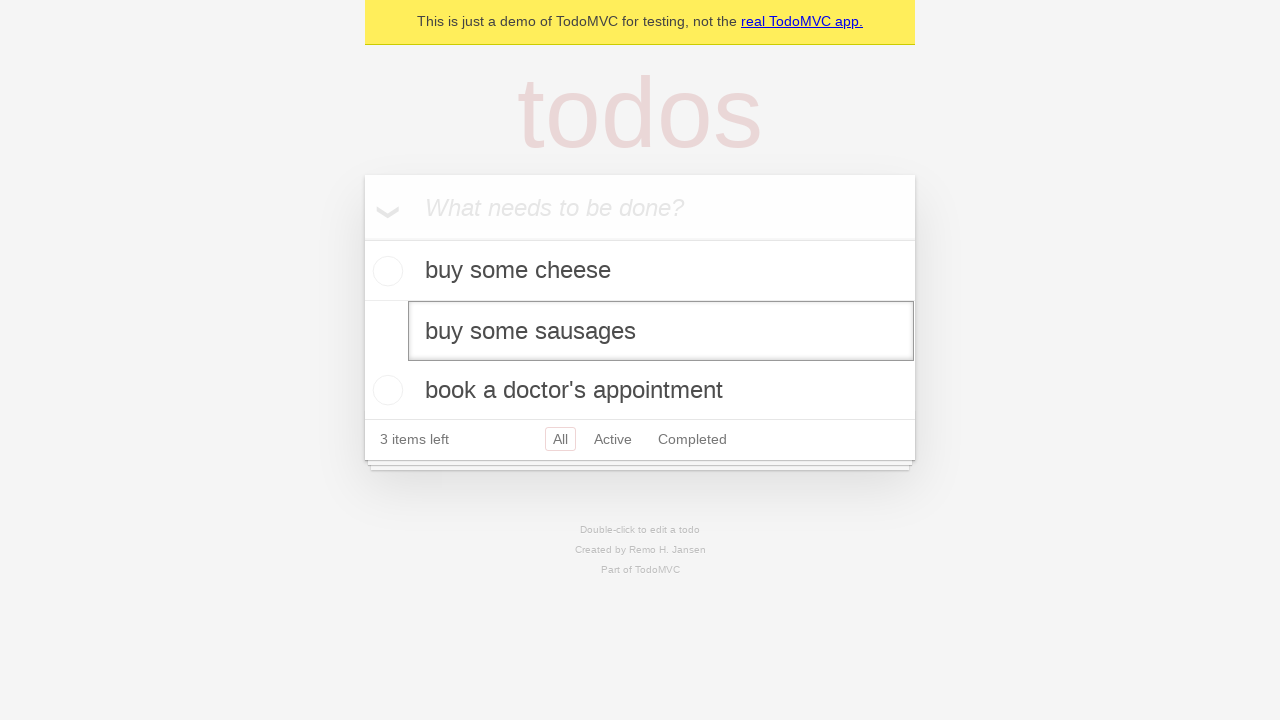

Pressed Enter to save the edited todo item on internal:testid=[data-testid="todo-item"s] >> nth=1 >> internal:role=textbox[nam
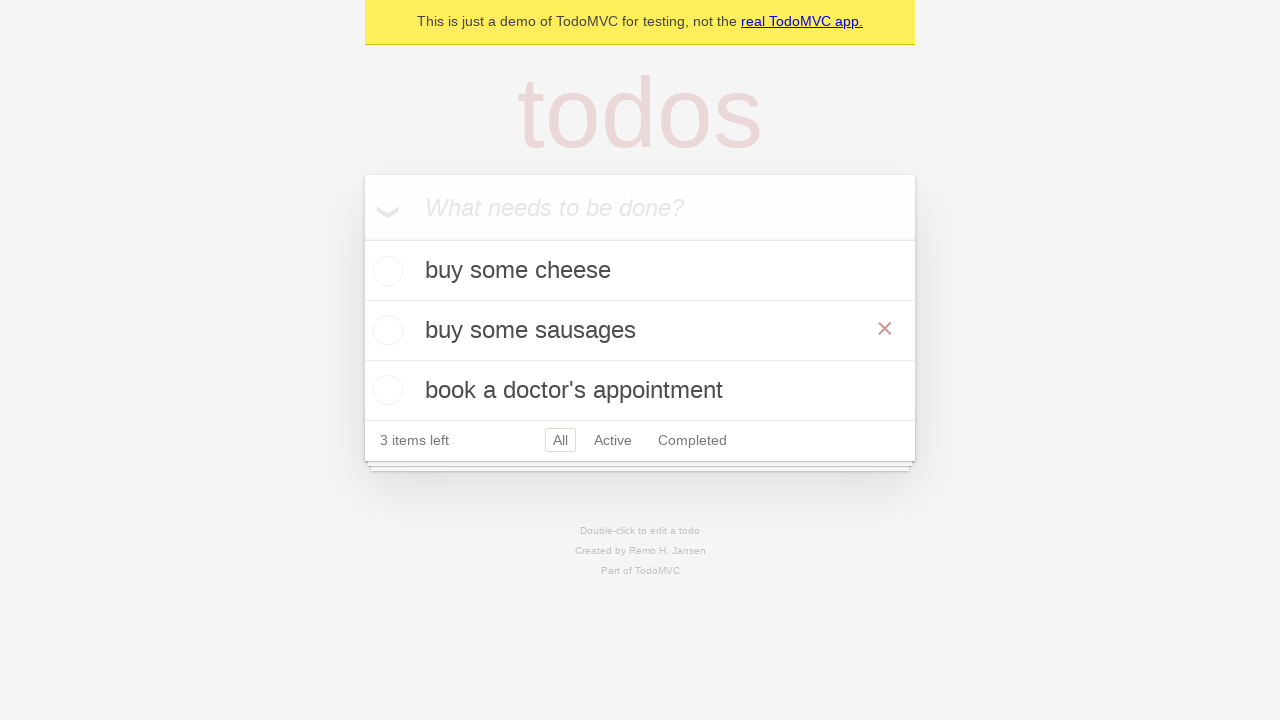

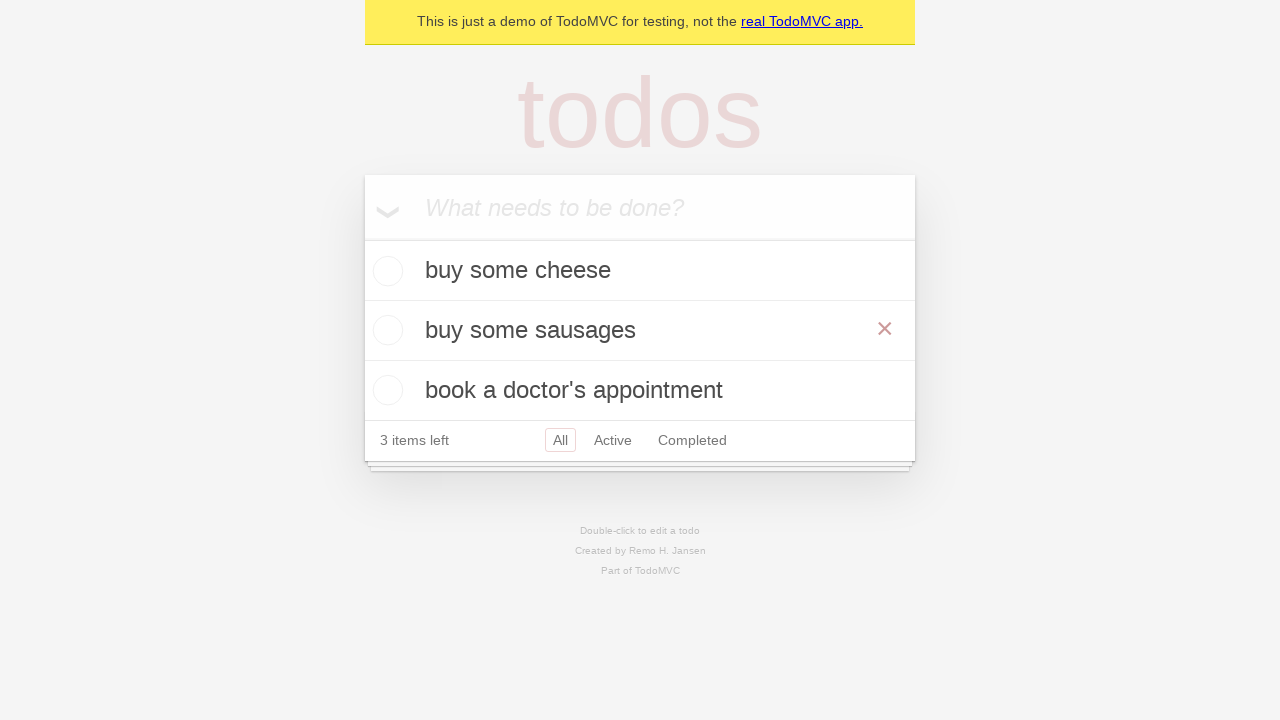